Tests that the browser back button works correctly with routing filters

Starting URL: https://demo.playwright.dev/todomvc

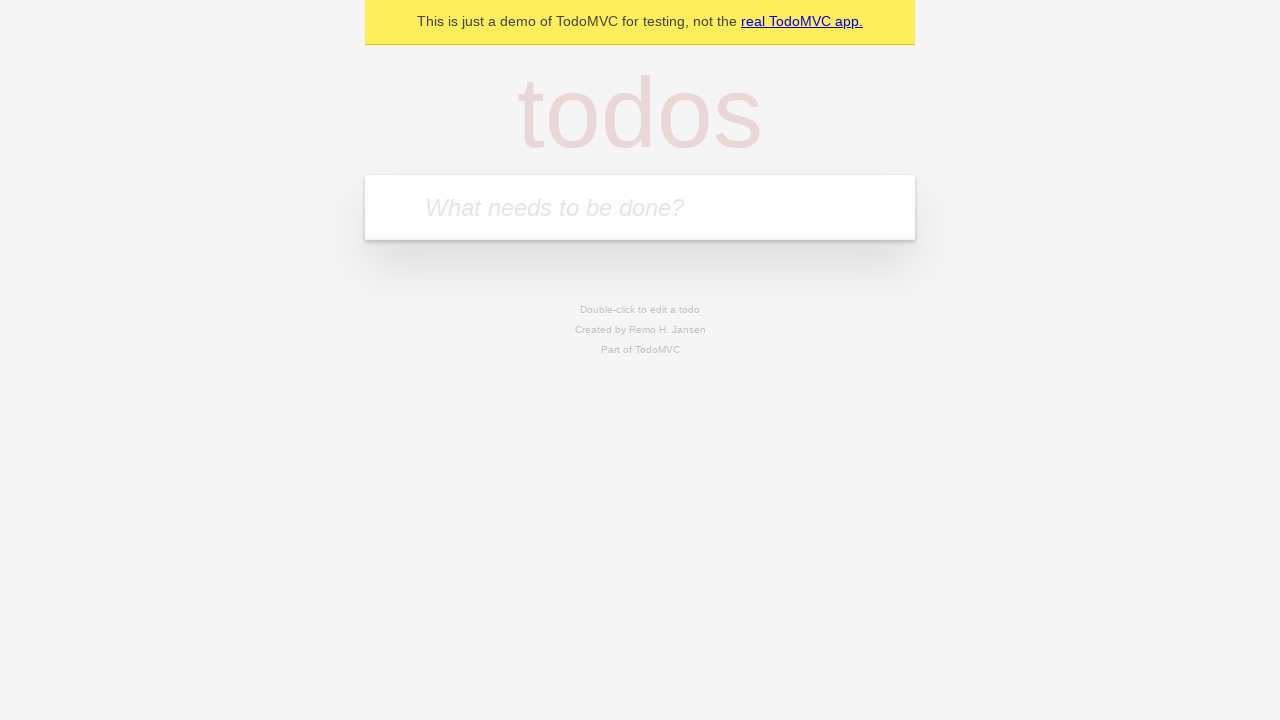

Filled todo input with 'buy some cheese' on internal:attr=[placeholder="What needs to be done?"i]
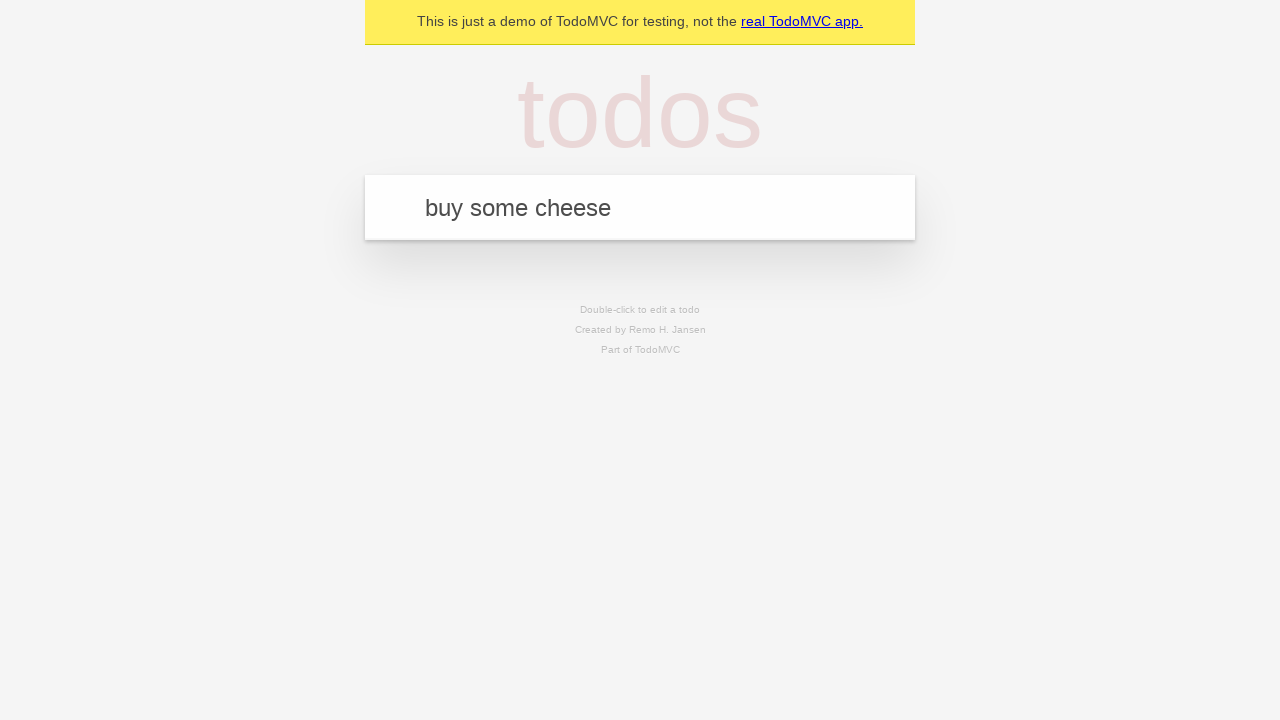

Pressed Enter to create first todo on internal:attr=[placeholder="What needs to be done?"i]
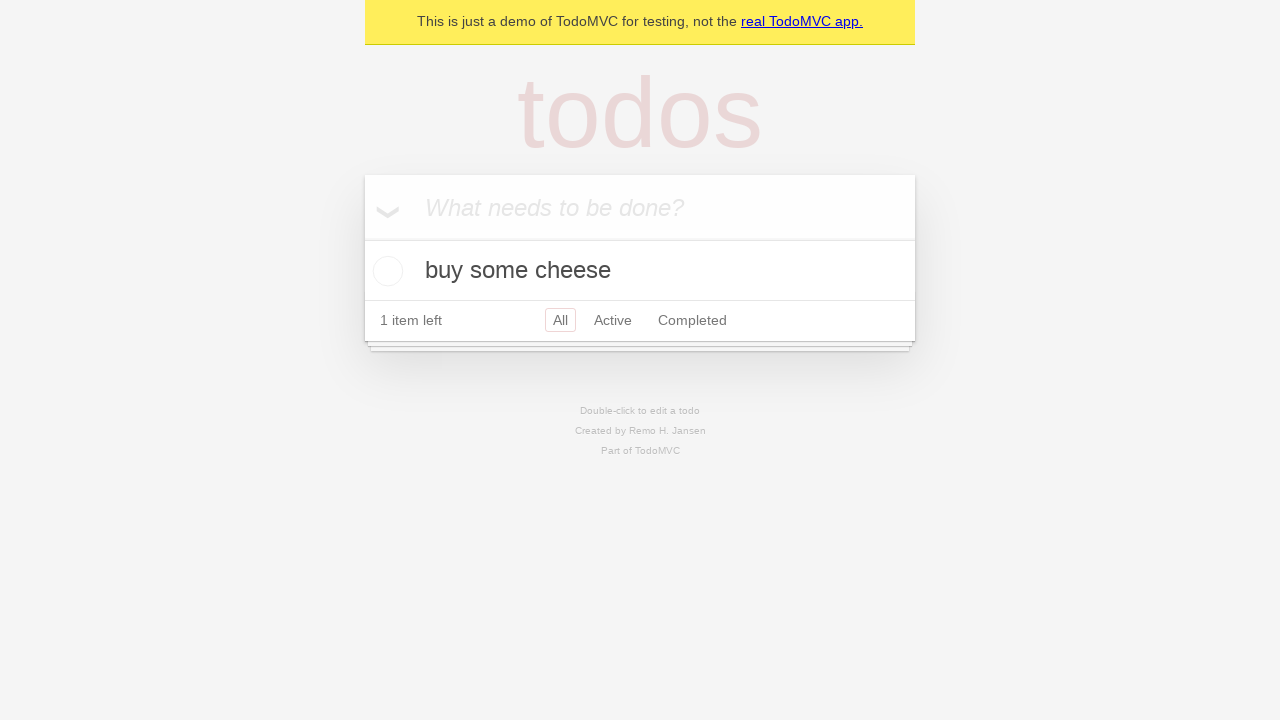

Filled todo input with 'feed the cat' on internal:attr=[placeholder="What needs to be done?"i]
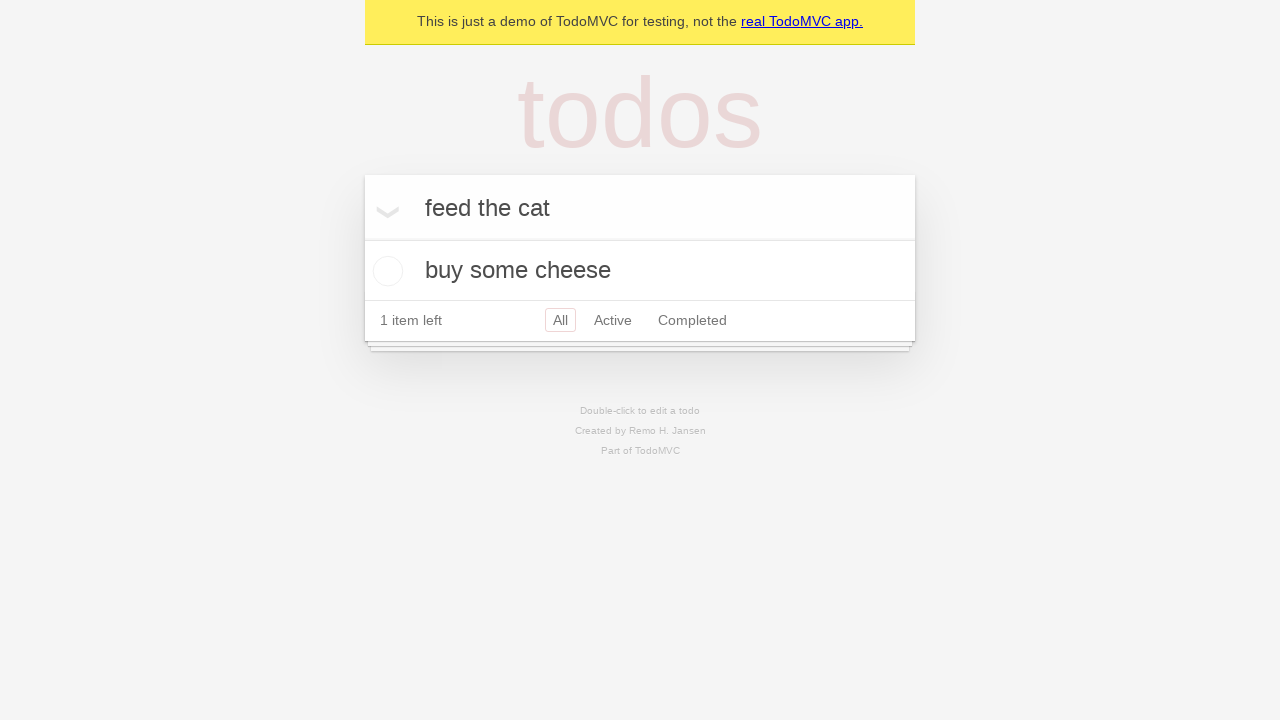

Pressed Enter to create second todo on internal:attr=[placeholder="What needs to be done?"i]
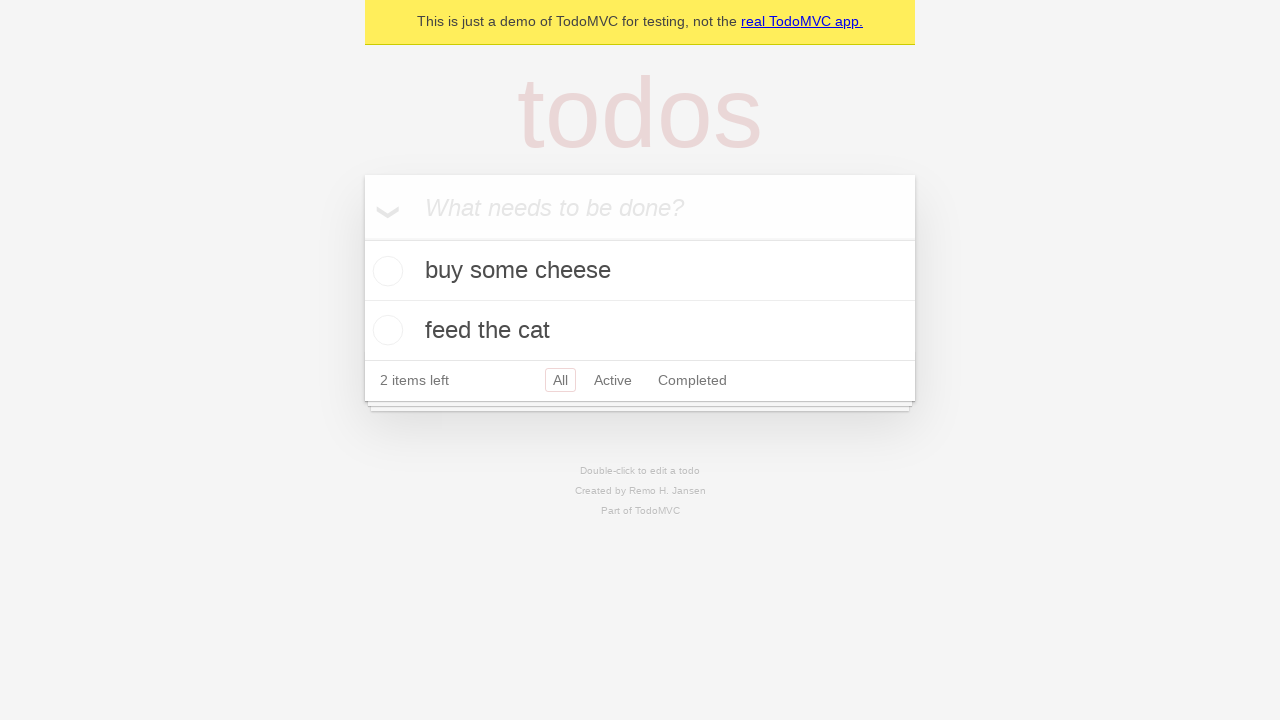

Filled todo input with 'book a doctors appointment' on internal:attr=[placeholder="What needs to be done?"i]
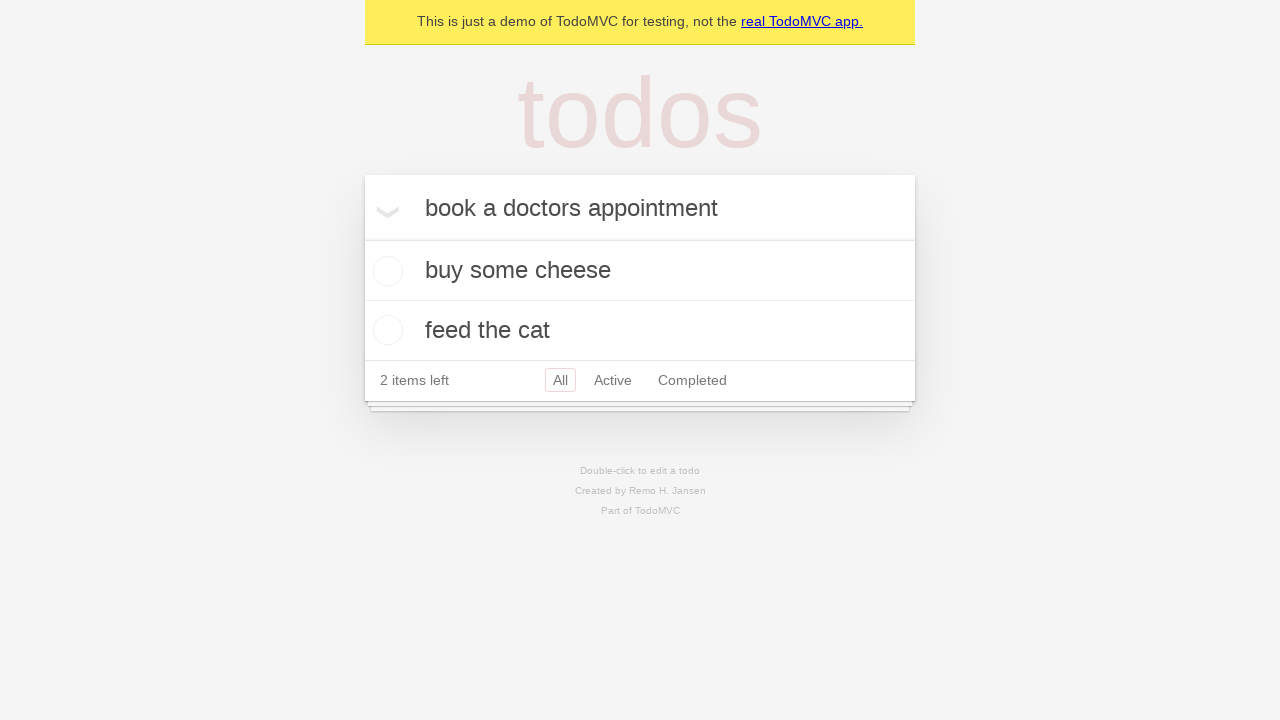

Pressed Enter to create third todo on internal:attr=[placeholder="What needs to be done?"i]
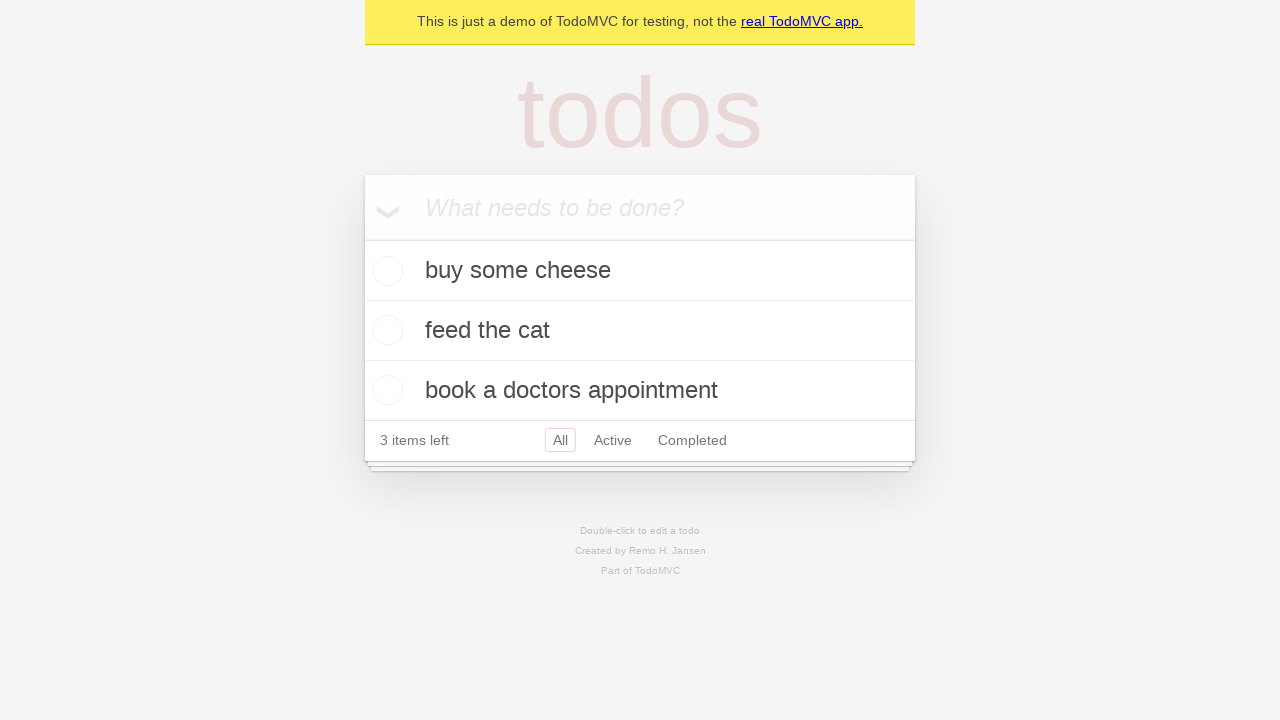

Checked the second todo item at (385, 330) on .todo-list li .toggle >> nth=1
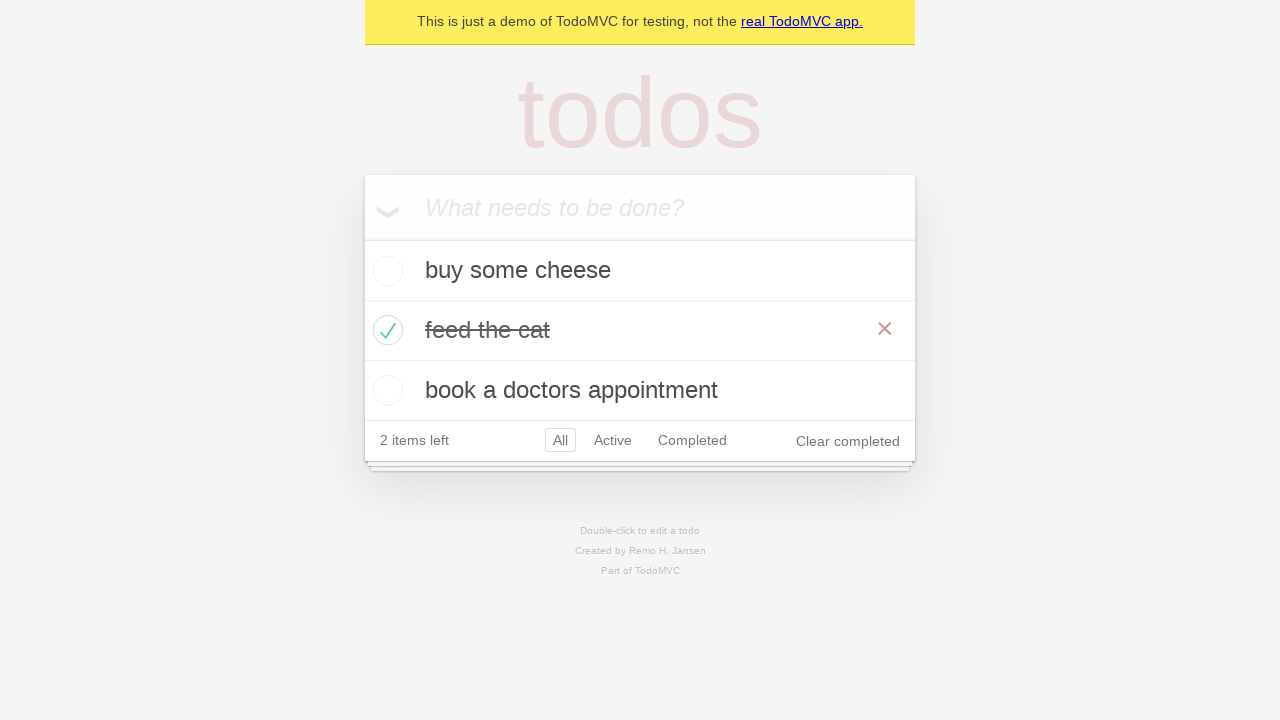

Clicked on 'All' filter link at (560, 440) on internal:role=link[name="All"i]
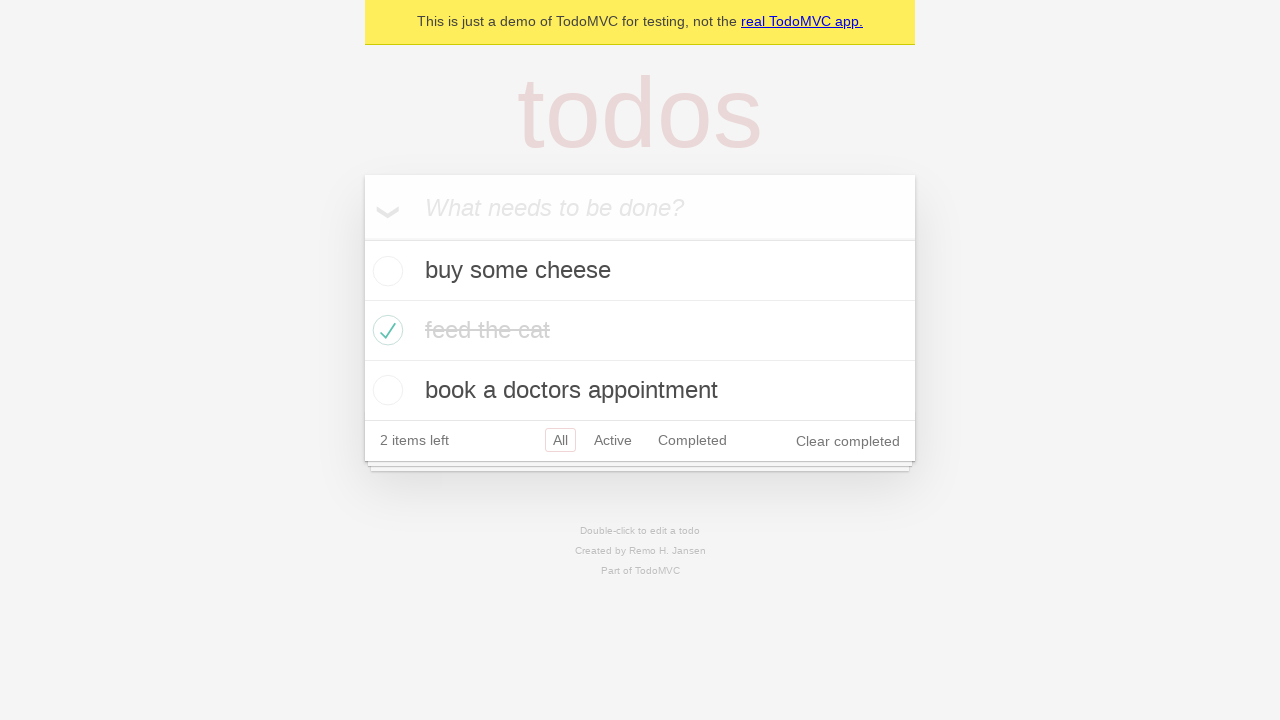

Clicked on 'Active' filter link at (613, 440) on internal:role=link[name="Active"i]
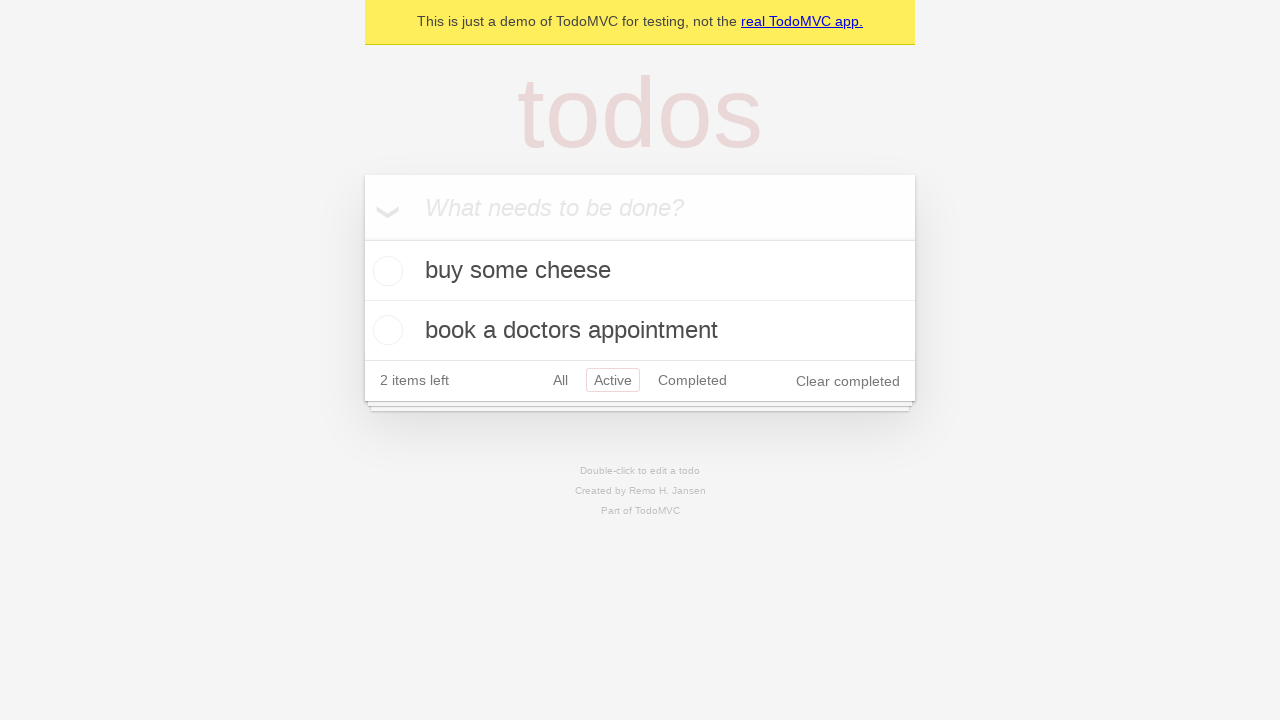

Clicked on 'Completed' filter link at (692, 380) on internal:role=link[name="Completed"i]
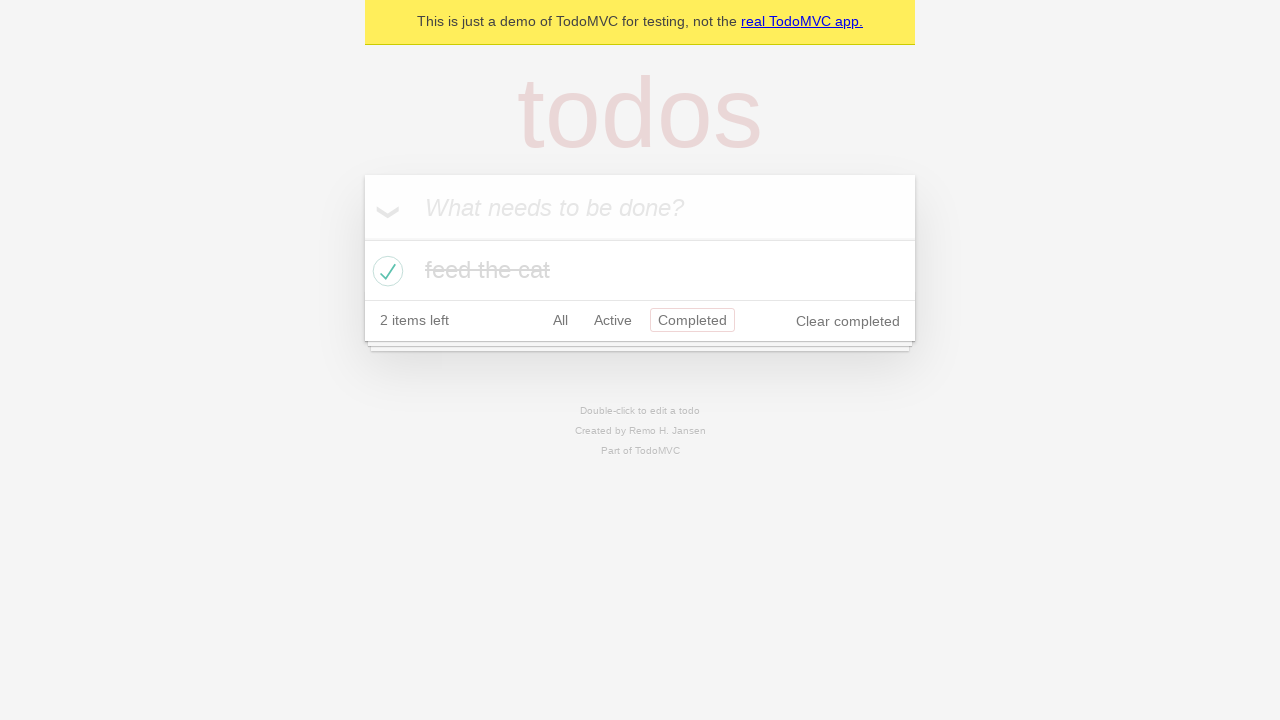

Navigated back from 'Completed' filter to 'Active' filter
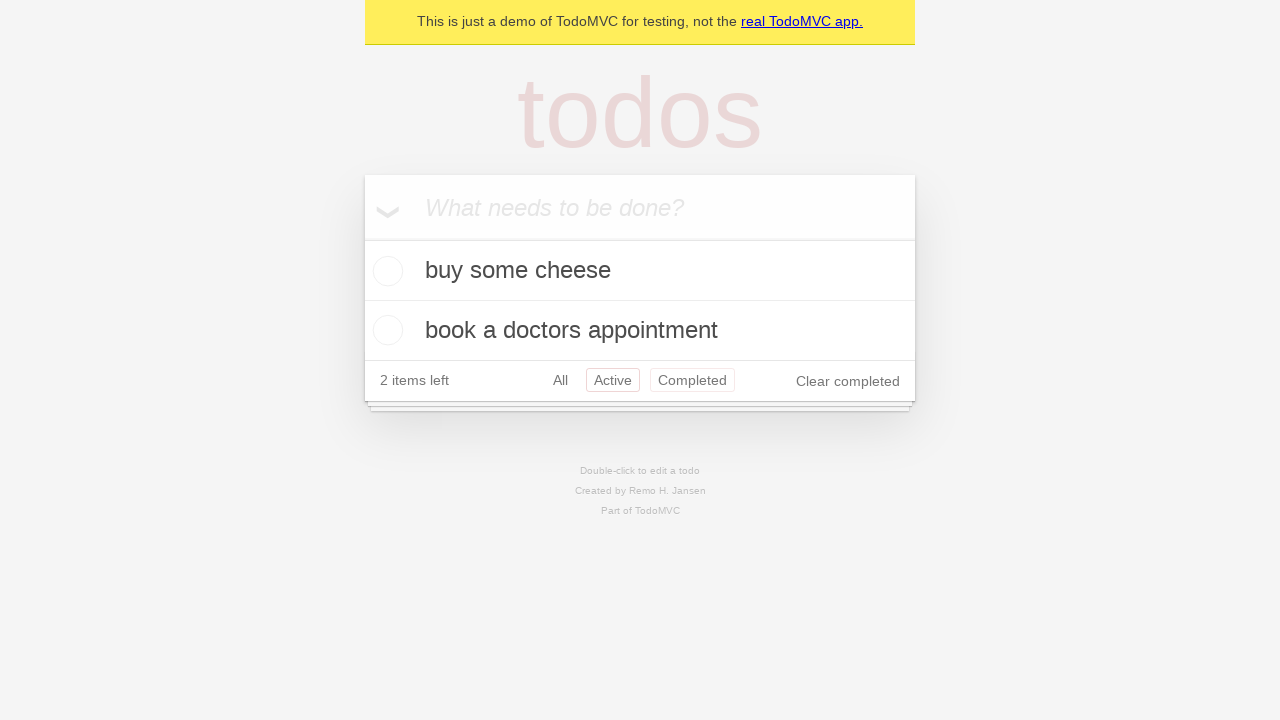

Navigated back from 'Active' filter to 'All' filter
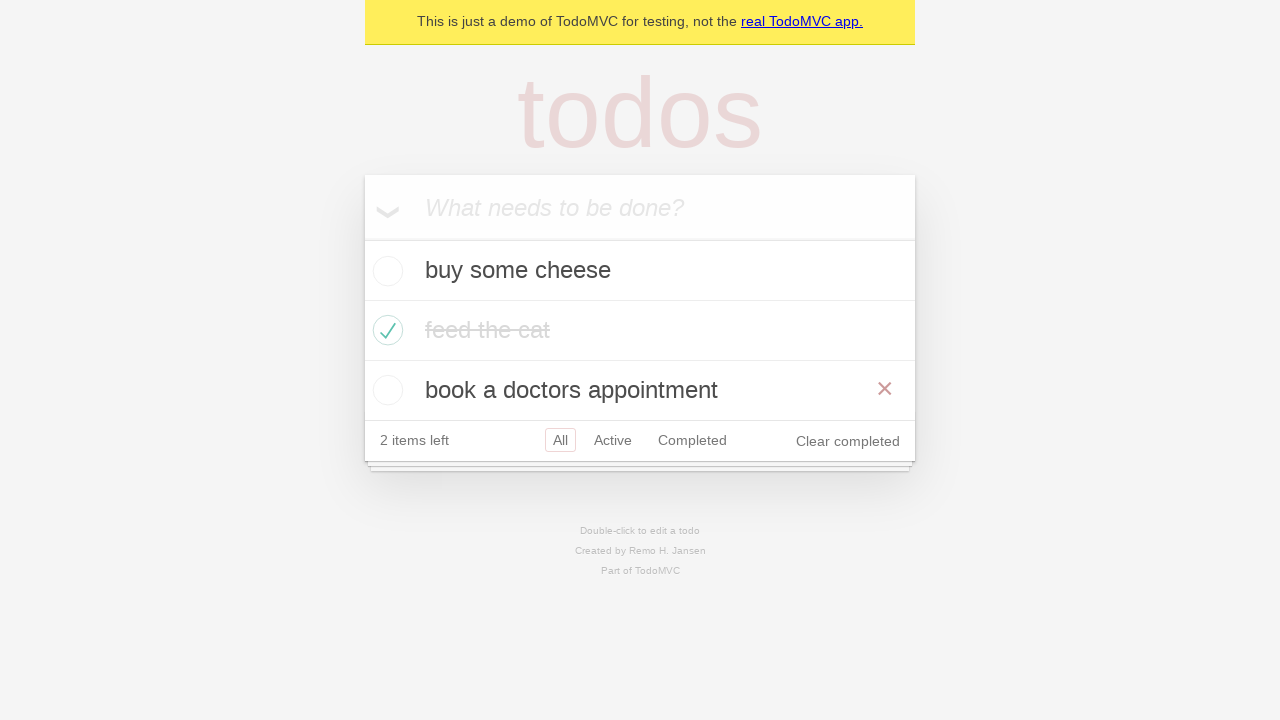

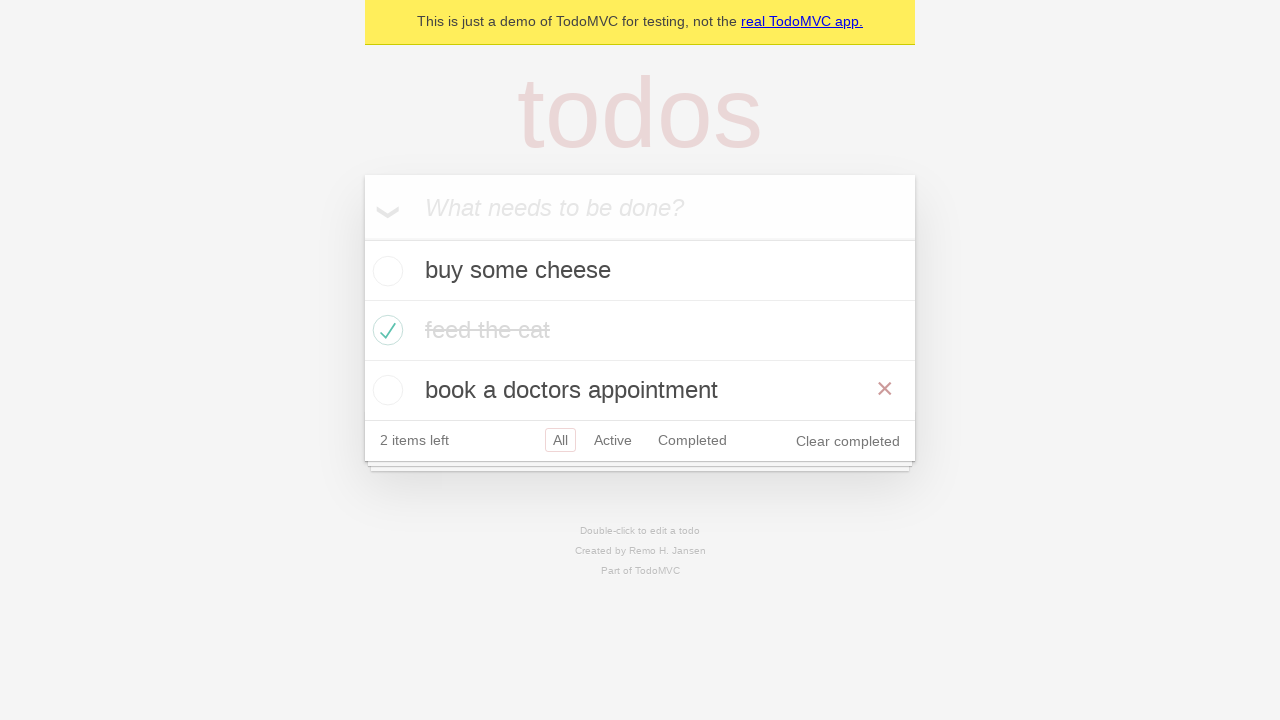